Tests E-Prime checker with newline character only

Starting URL: https://www.exploratorytestingacademy.com/app/

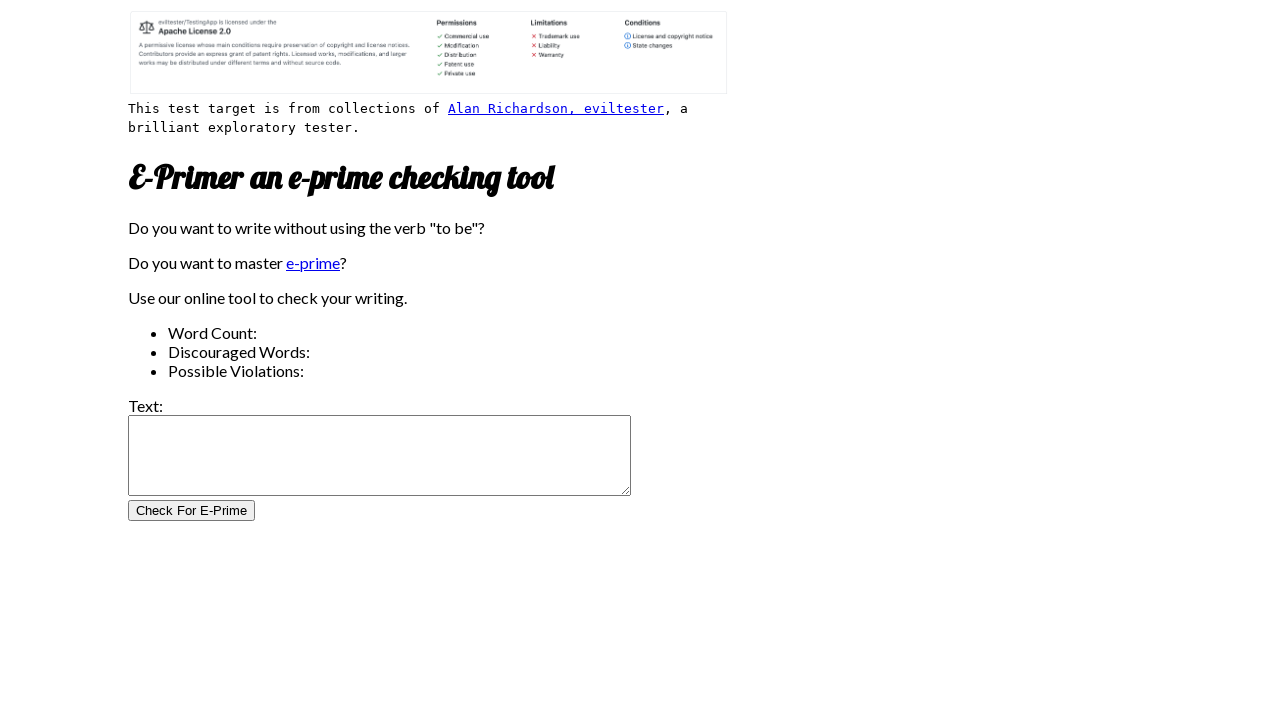

Filled input text area with newline character on #inputtext
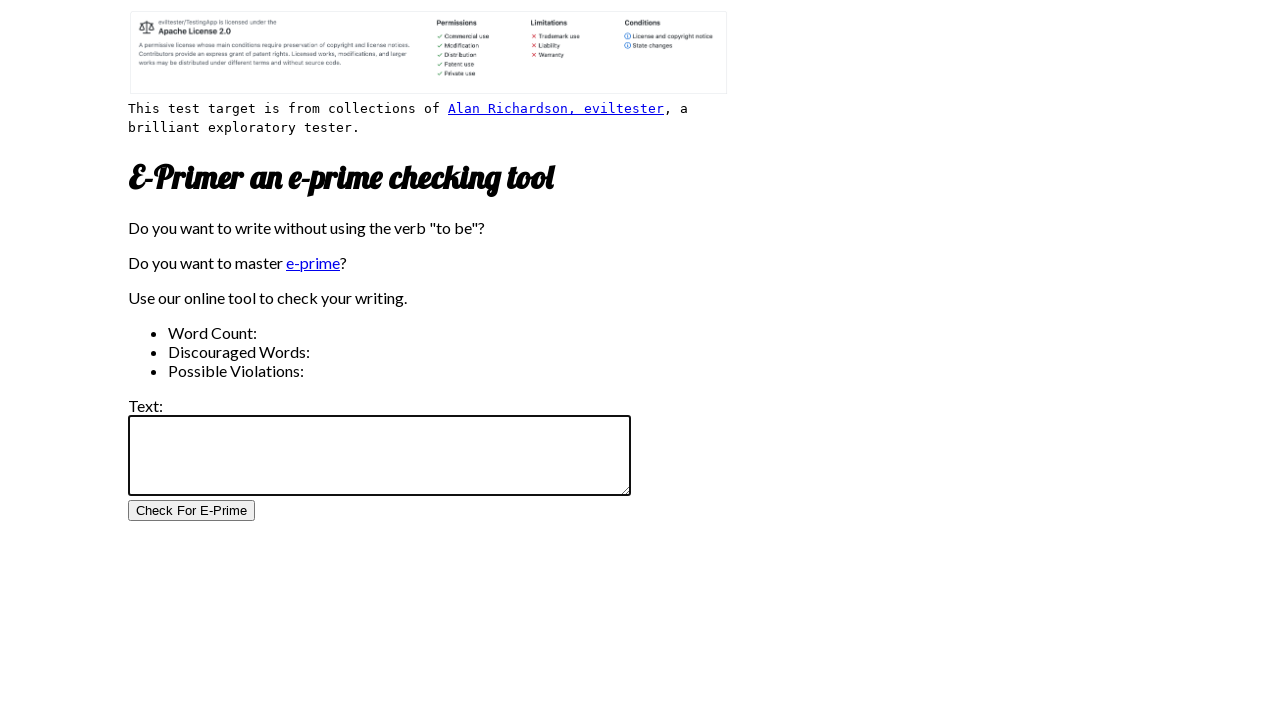

Clicked E-Prime check button at (192, 511) on #CheckForEPrimeButton
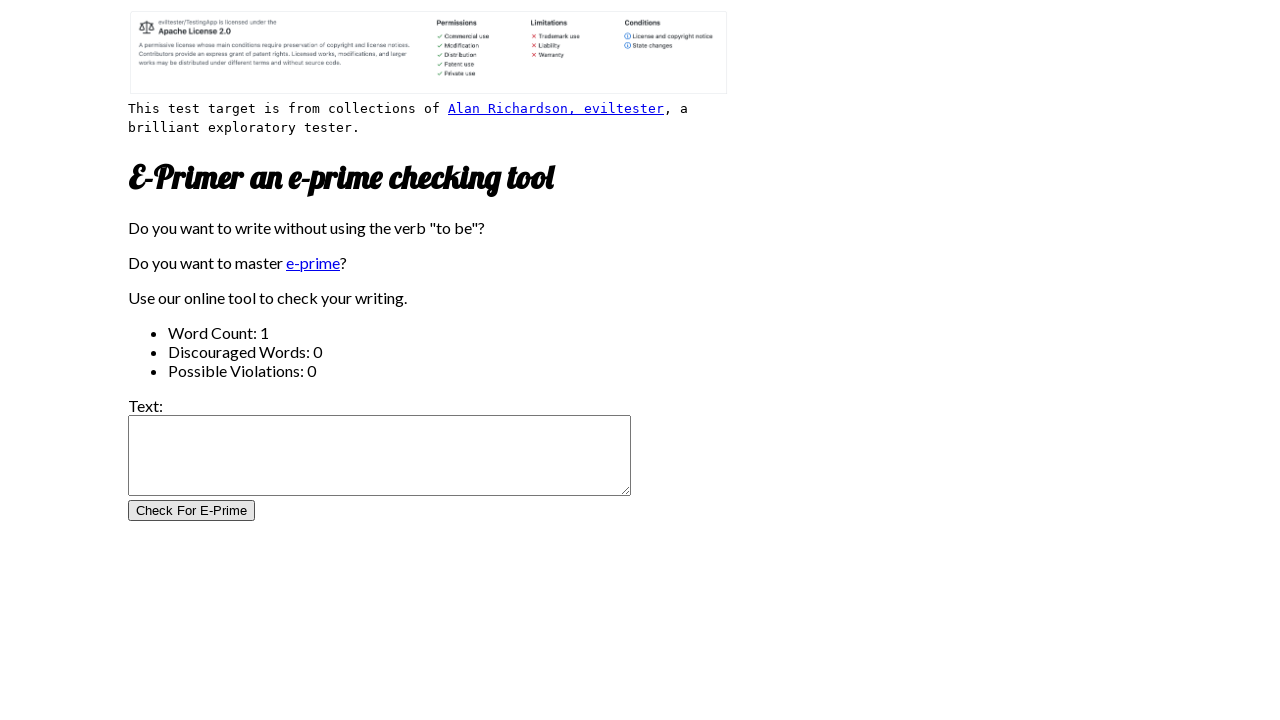

Verified word count is 1
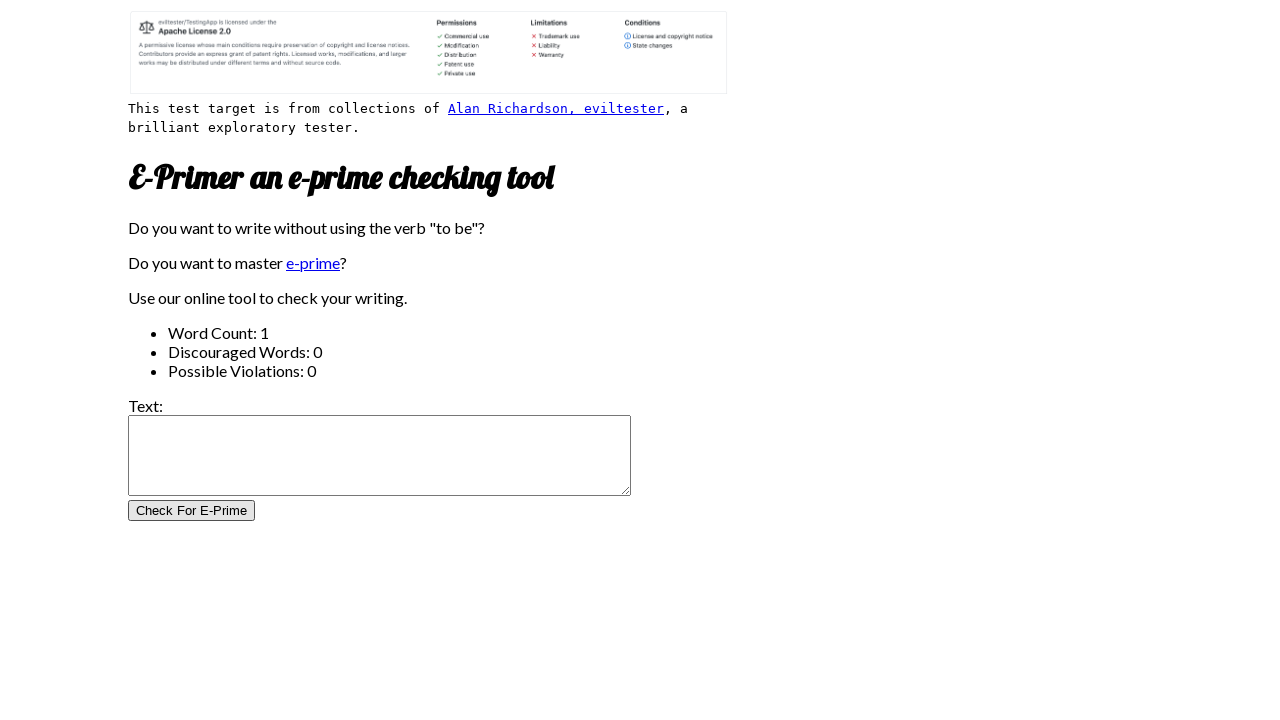

Verified discouraged word count is 0
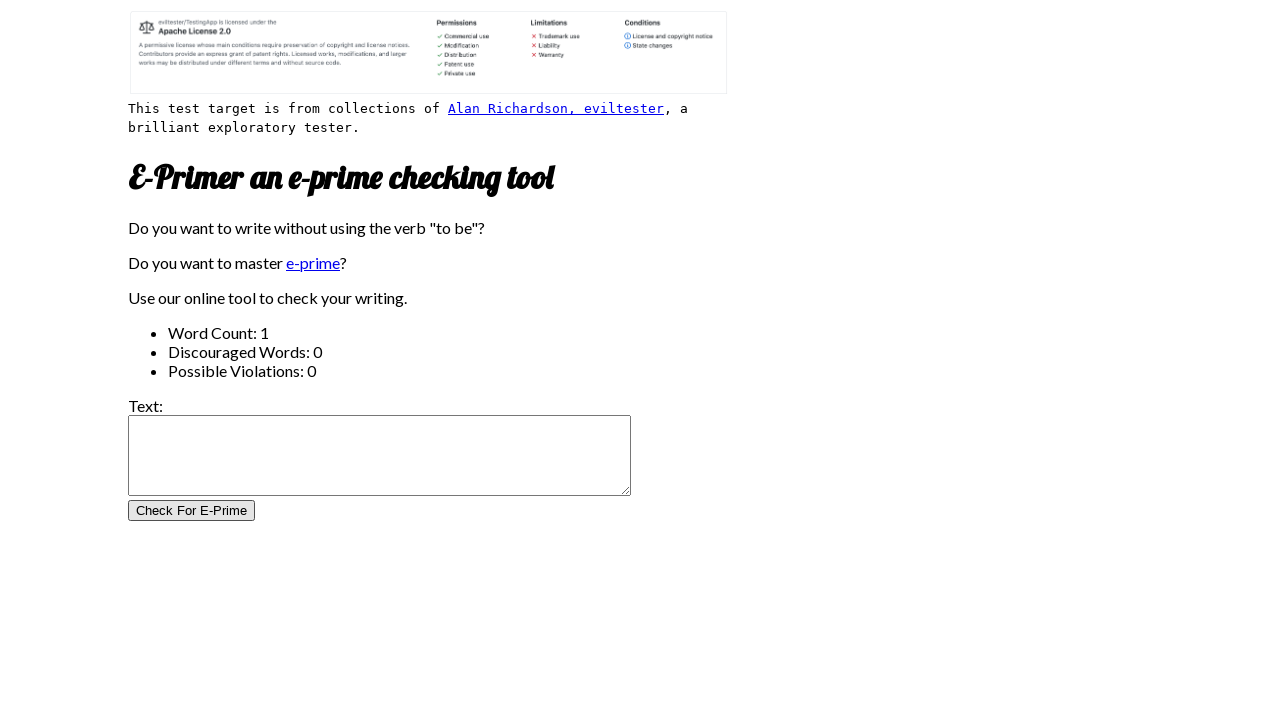

Verified possible violation count is 0
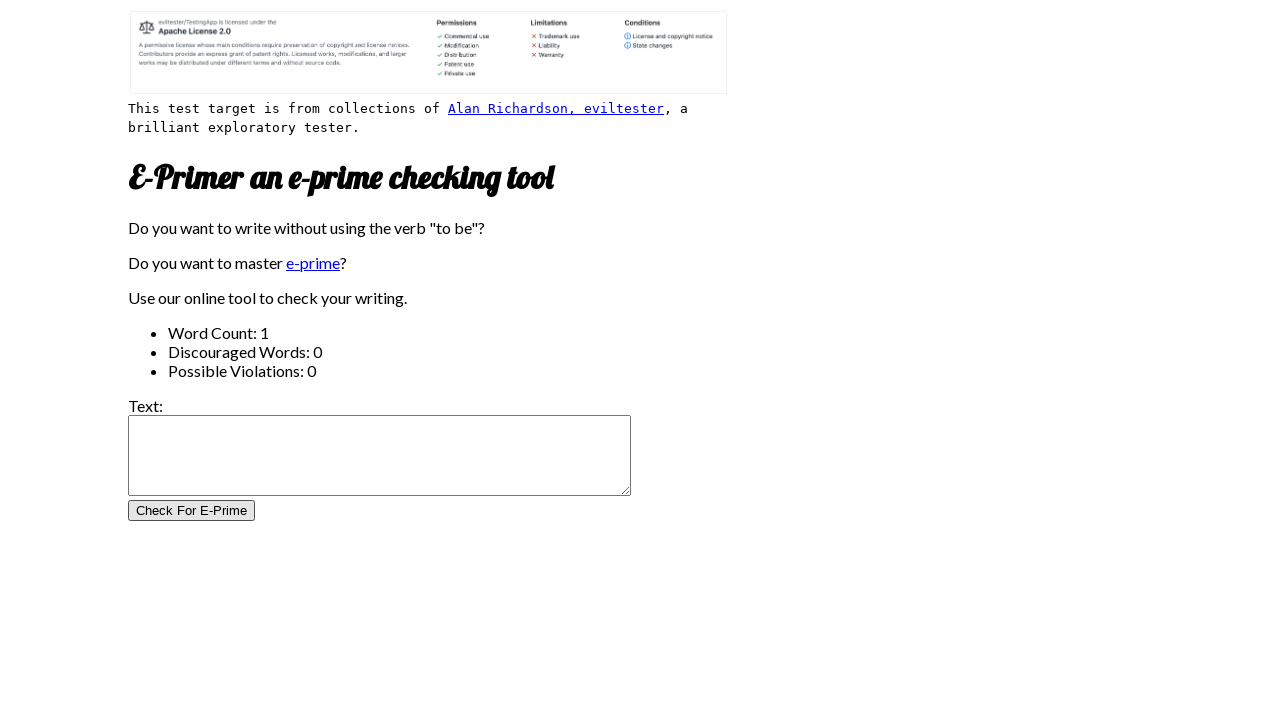

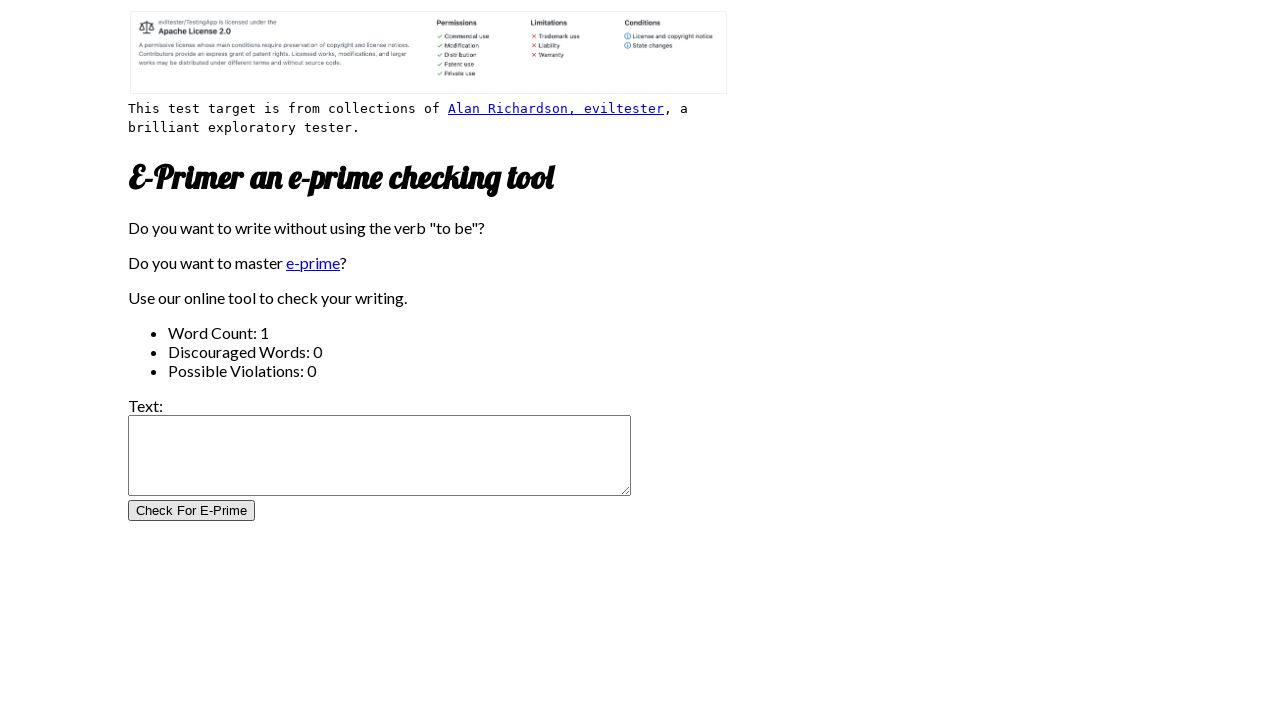